Navigates to the Andersen Lab website homepage

Starting URL: https://andersenlab.com/

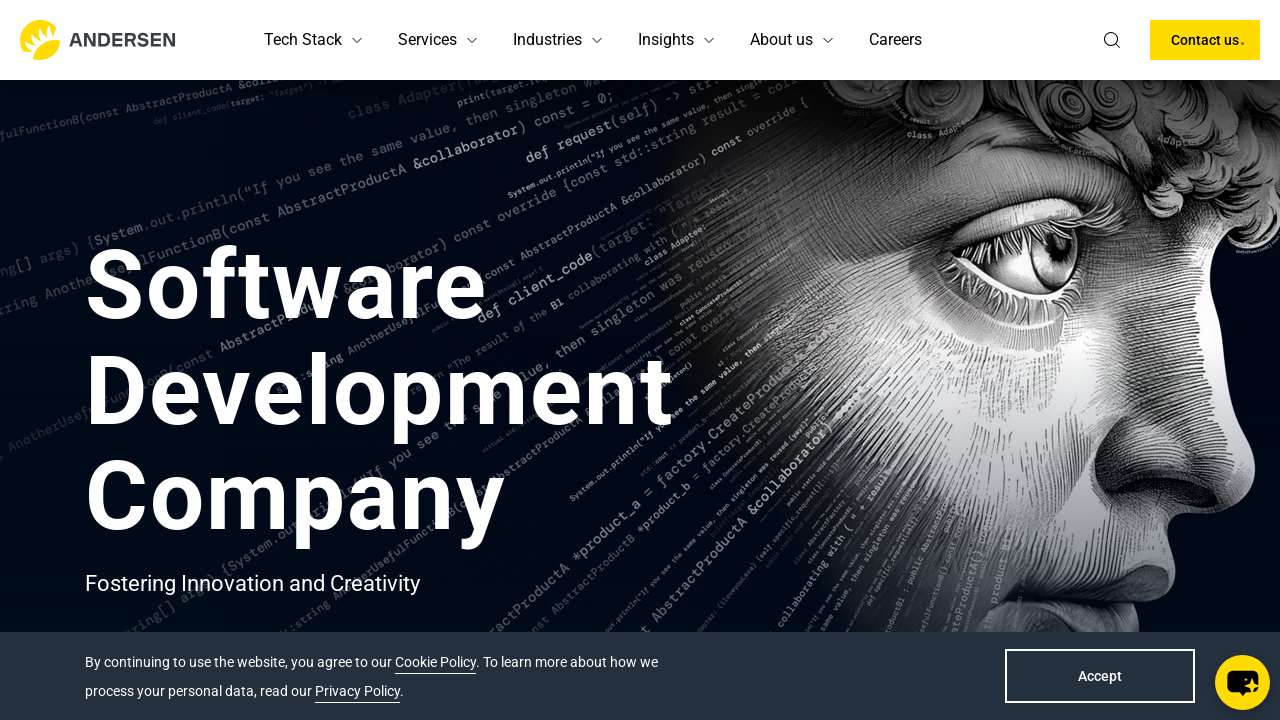

Navigated to Andersen Lab website homepage
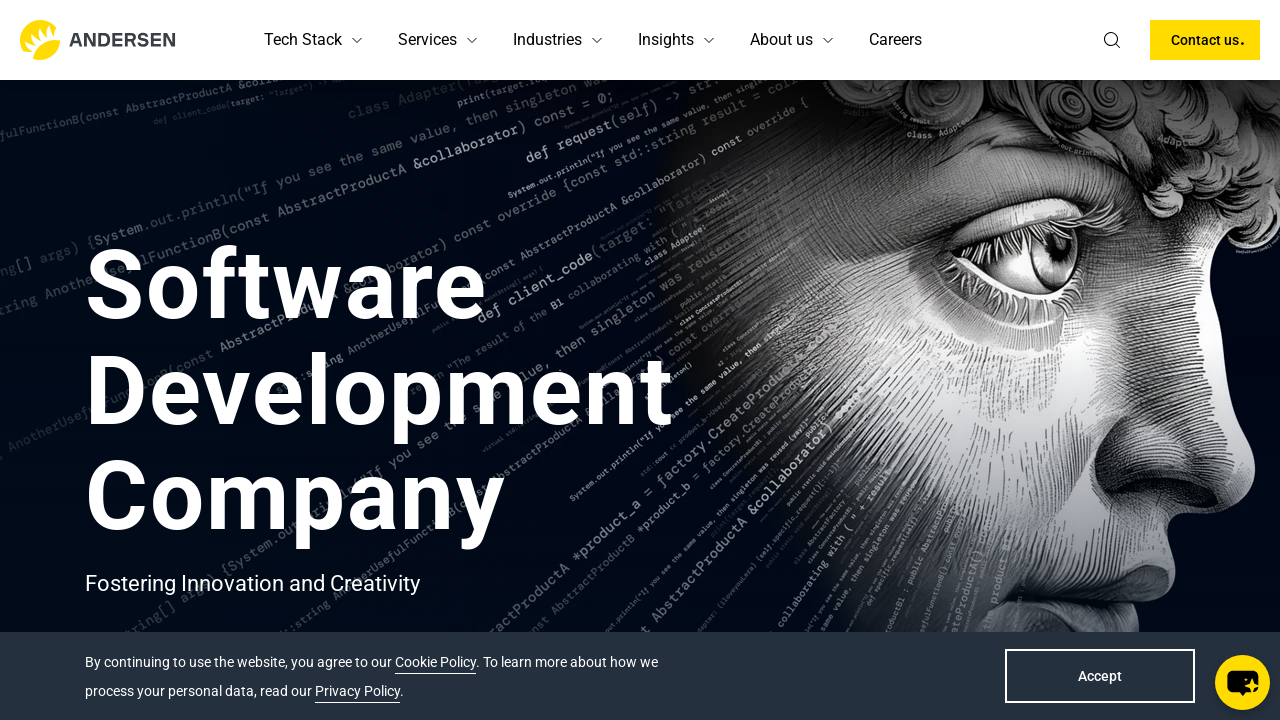

Page DOM content loaded
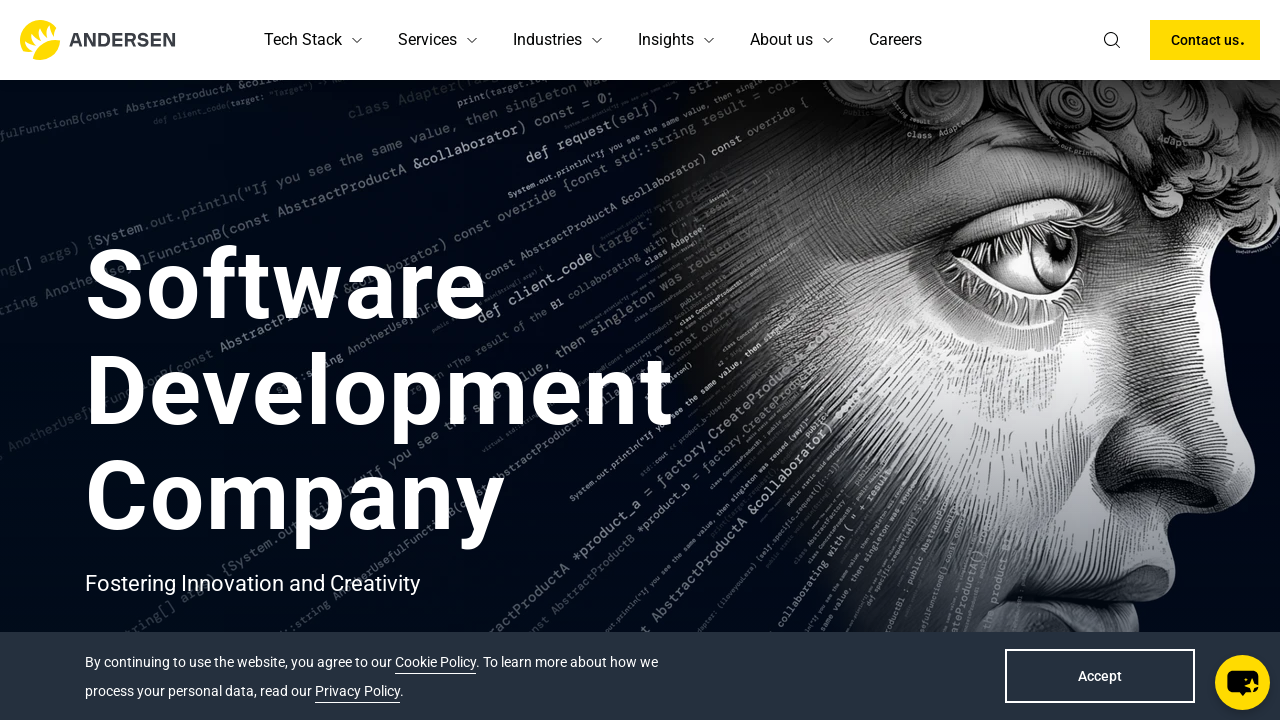

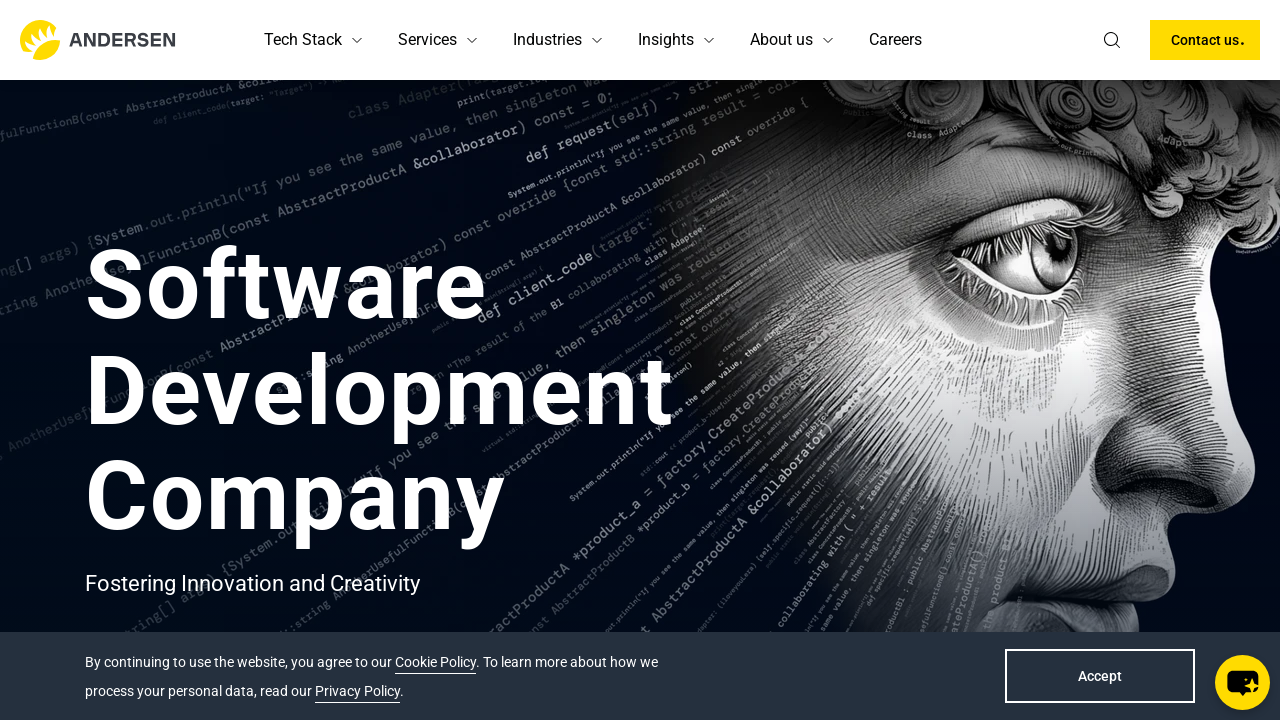